Tests drag and drop functionality by dragging an element and dropping it onto a target droppable area on the jQuery UI demo page

Starting URL: http://jqueryui.com/resources/demos/droppable/default.html

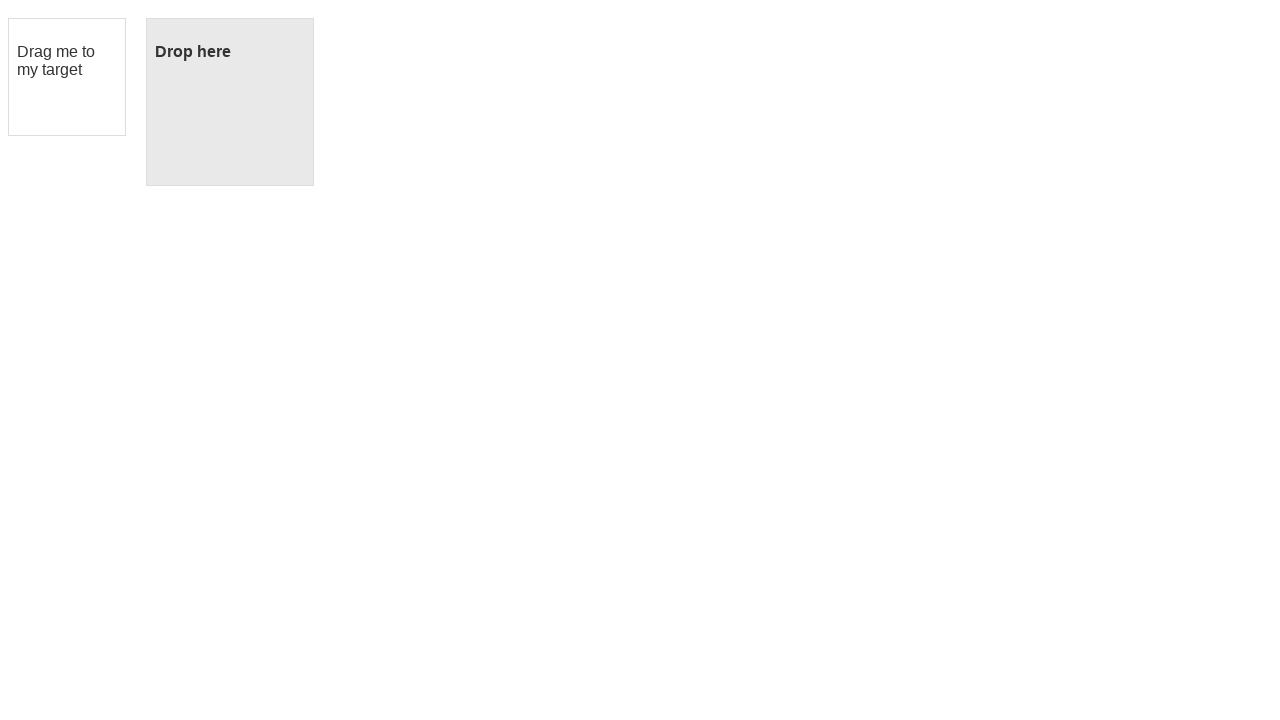

Waited for draggable element to be visible
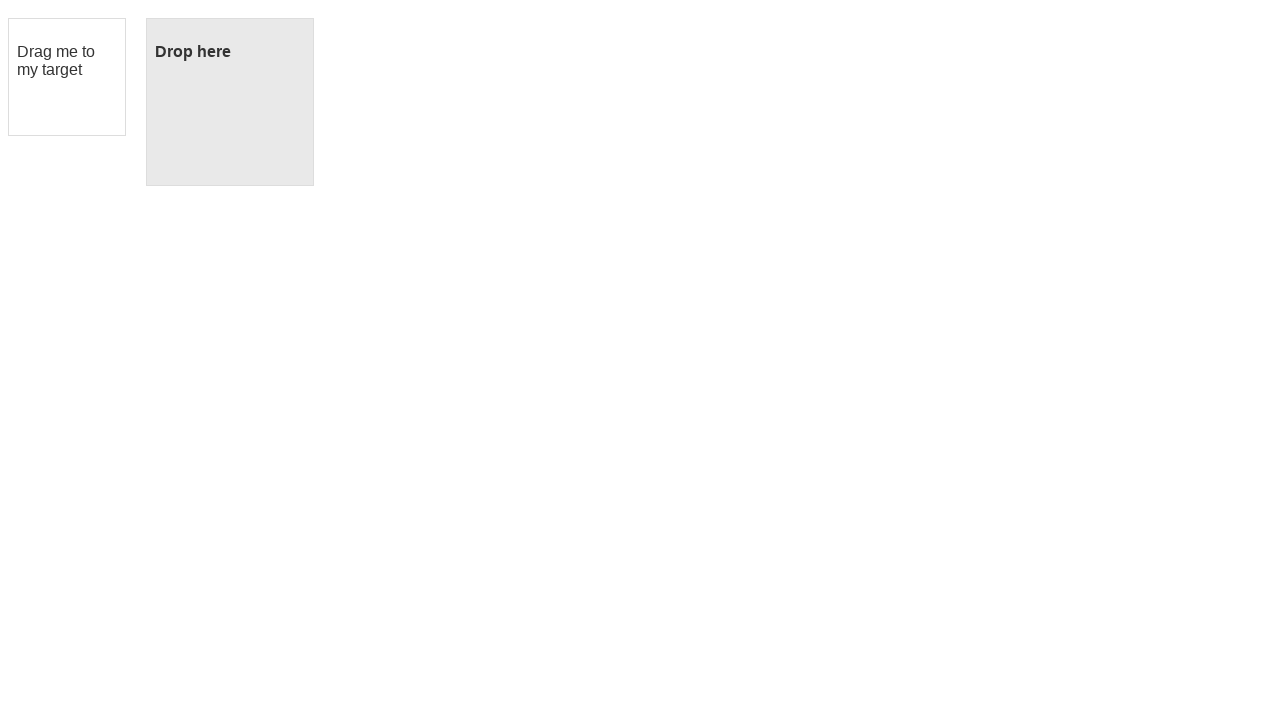

Waited for droppable element to be visible
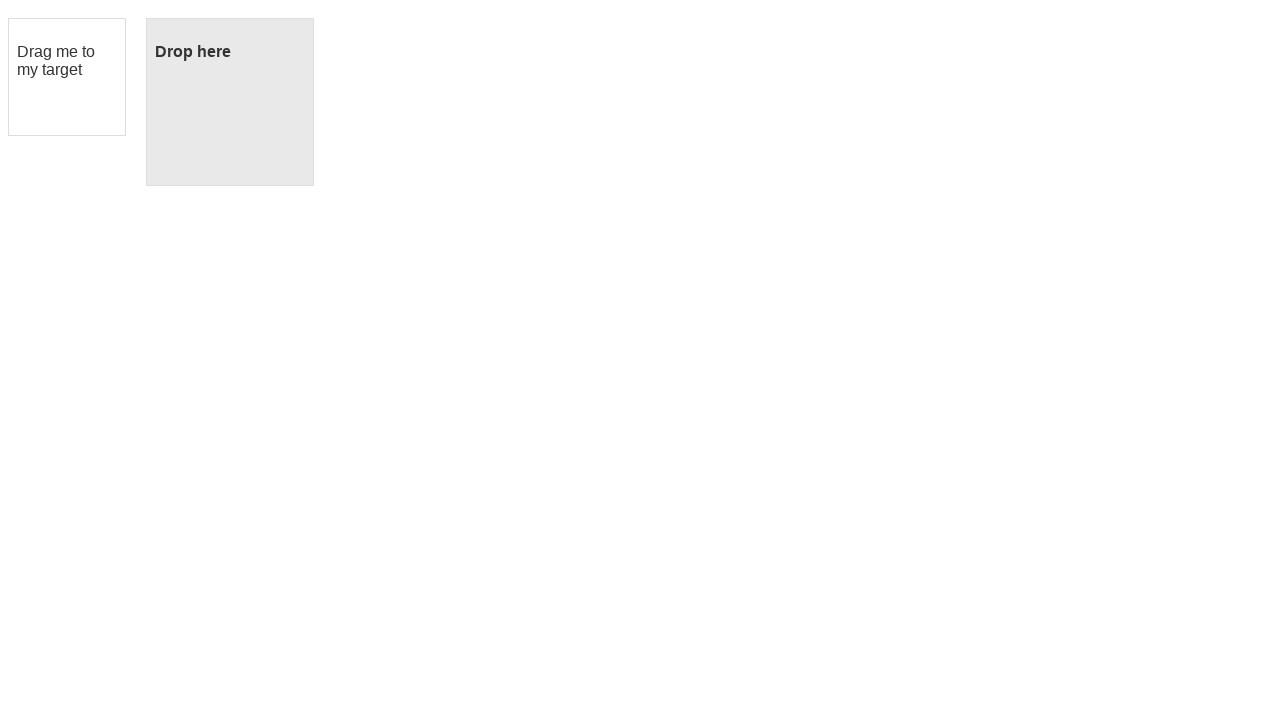

Successfully dragged and dropped element onto target droppable area at (230, 102)
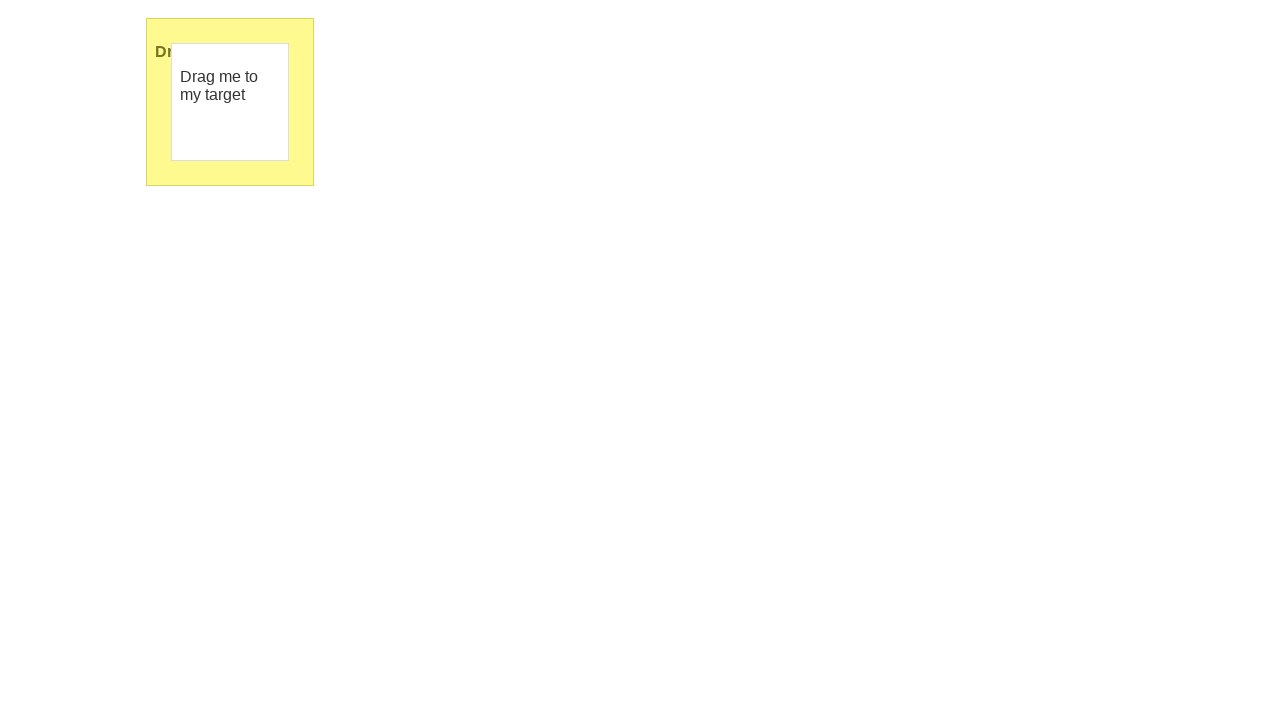

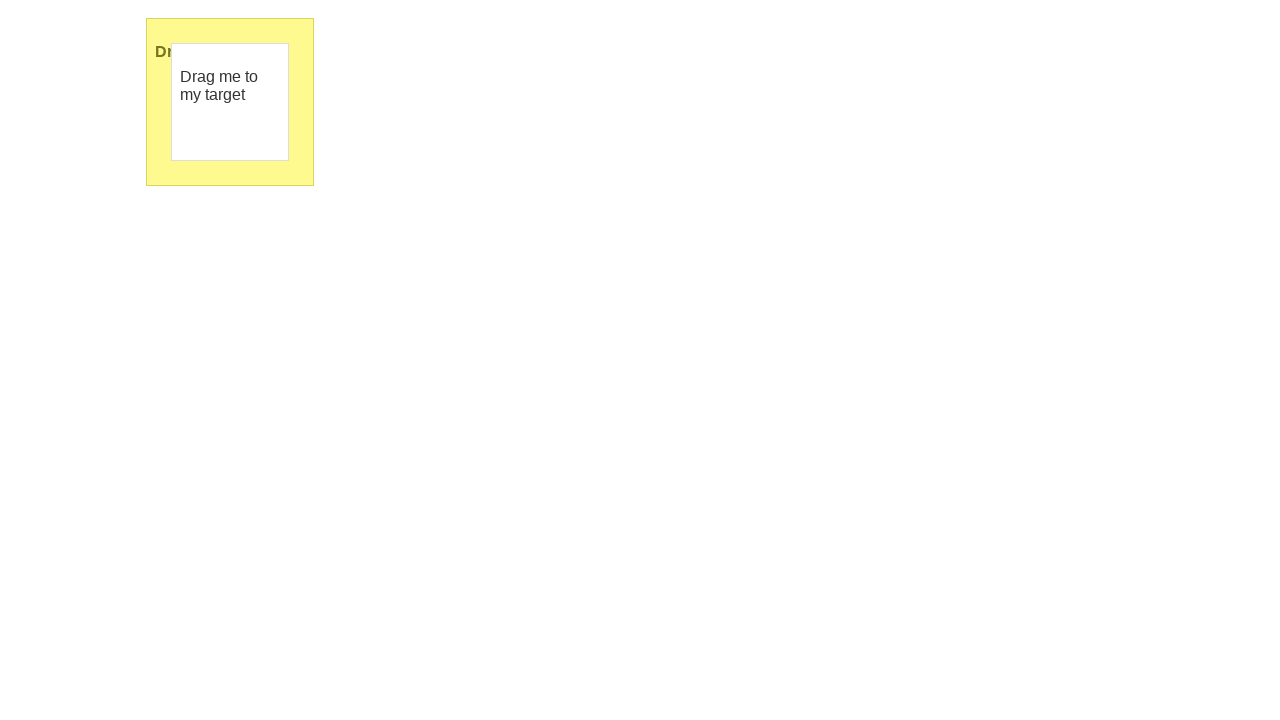